Tests the autocomplete functionality by typing a partial search term "ind", navigating through suggestions using keyboard arrows, and verifying the selected value.

Starting URL: https://rahulshettyacademy.com/AutomationPractice/

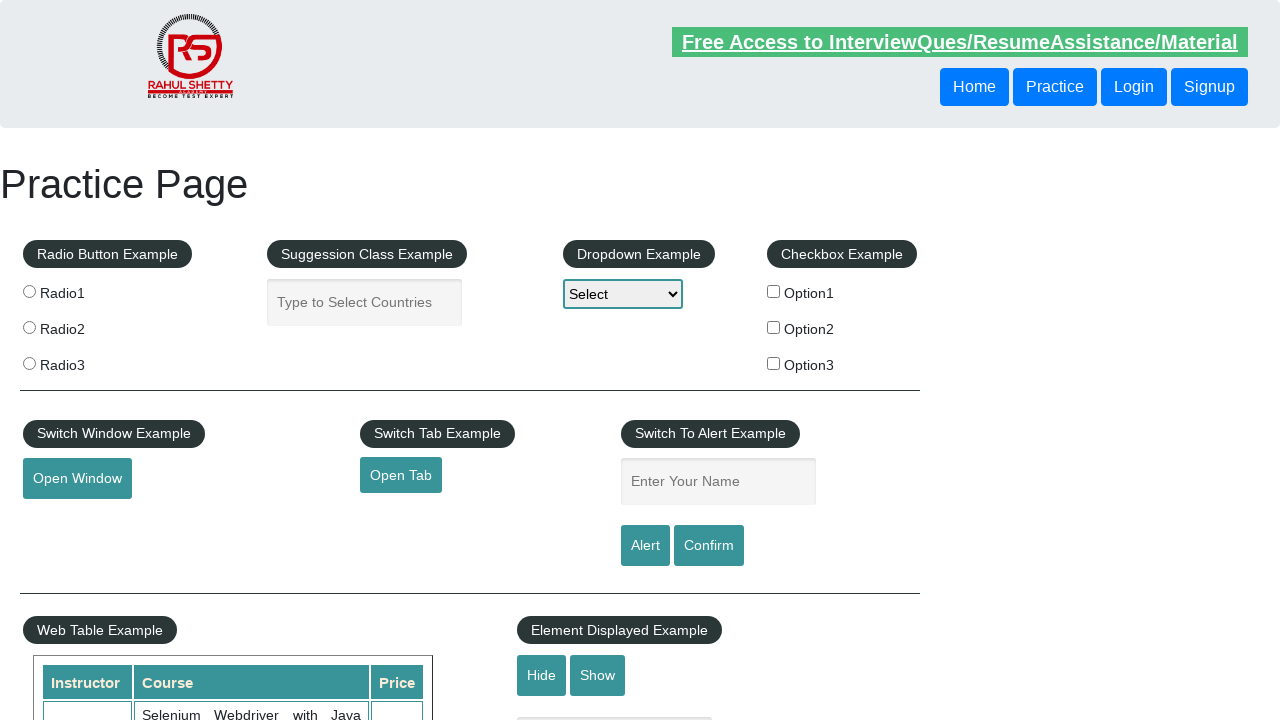

Filled autocomplete field with 'ind' on #autocomplete
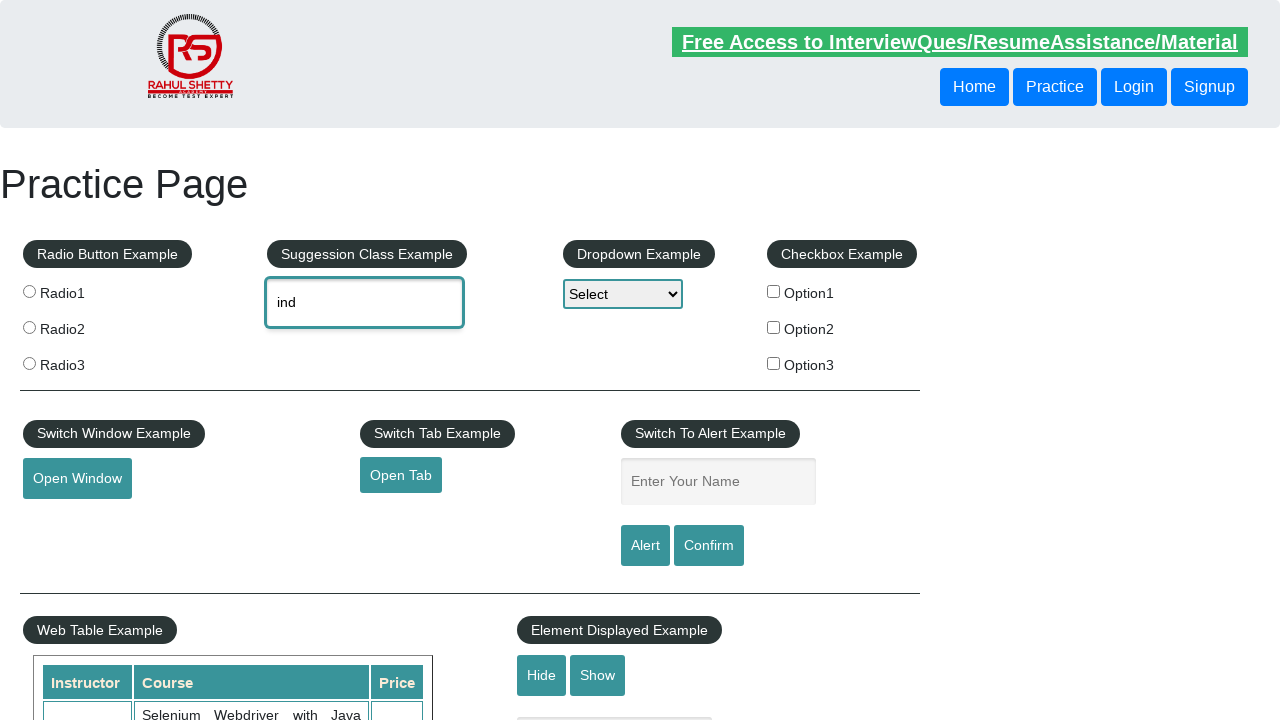

Waited 2 seconds for autocomplete suggestions to appear
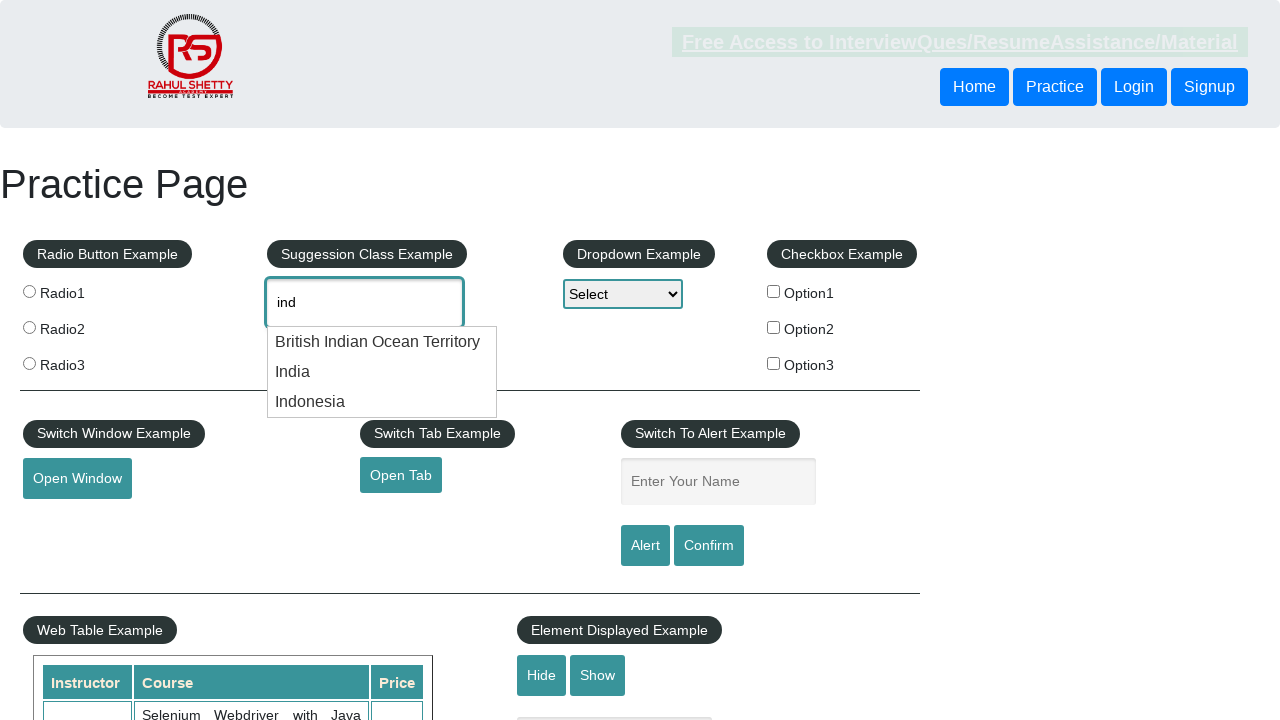

Pressed DOWN arrow key to navigate to first suggestion on #autocomplete
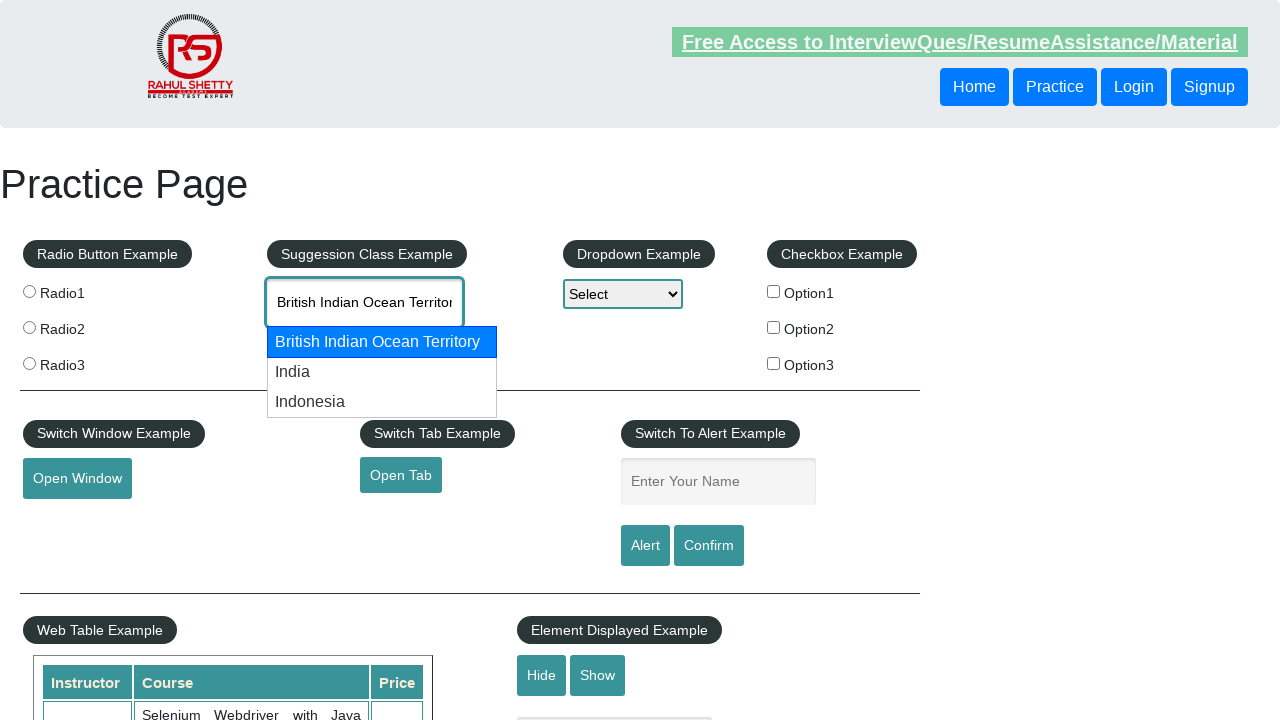

Pressed DOWN arrow key to navigate to second suggestion on #autocomplete
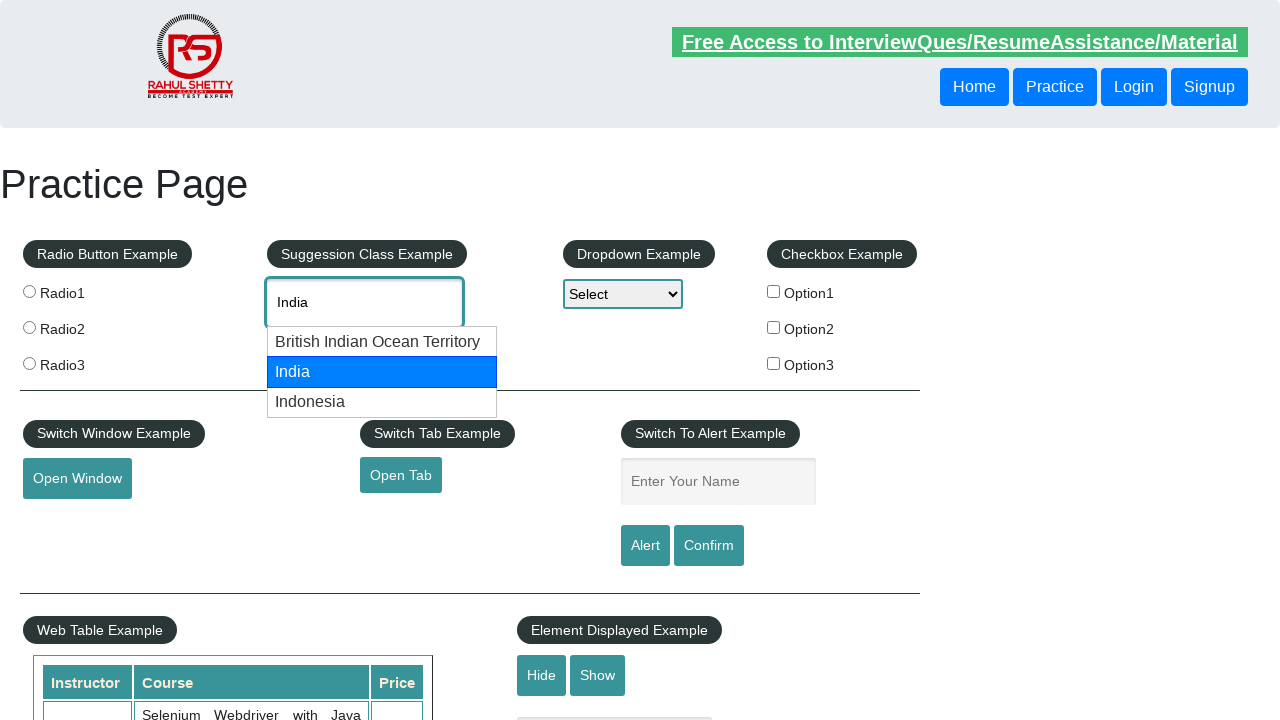

Retrieved selected autocomplete value: India
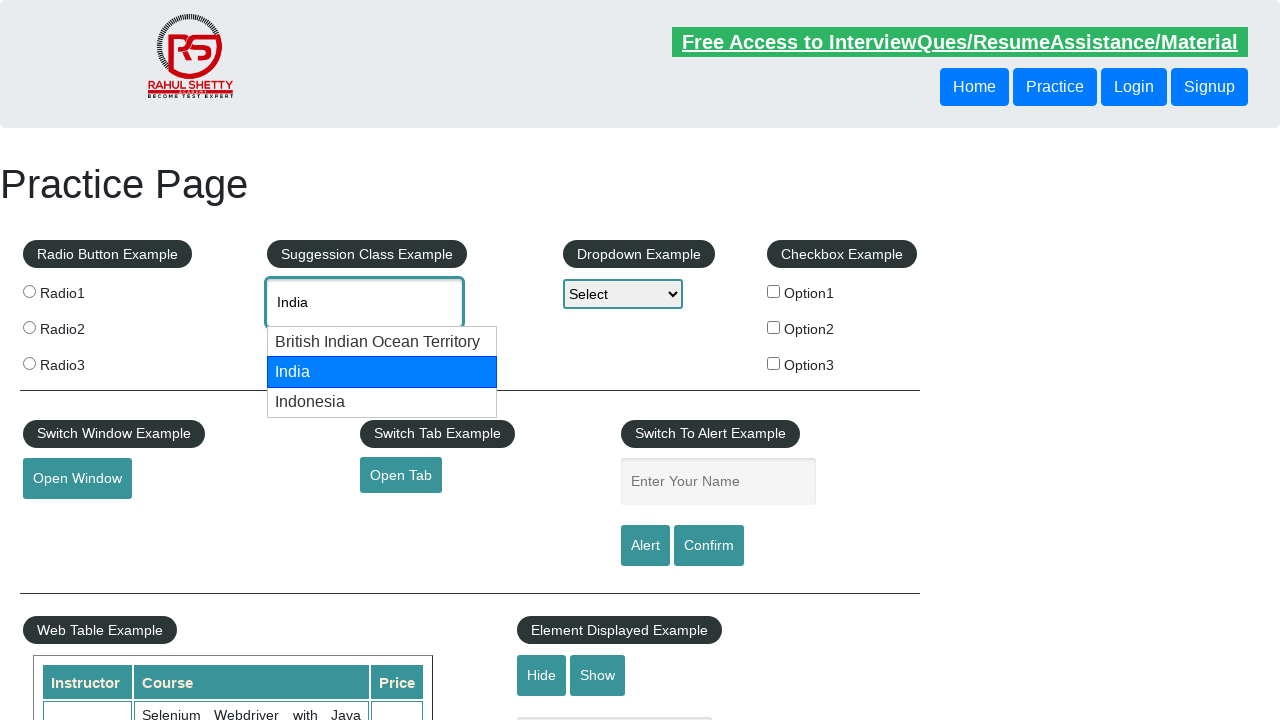

Printed selected value: India
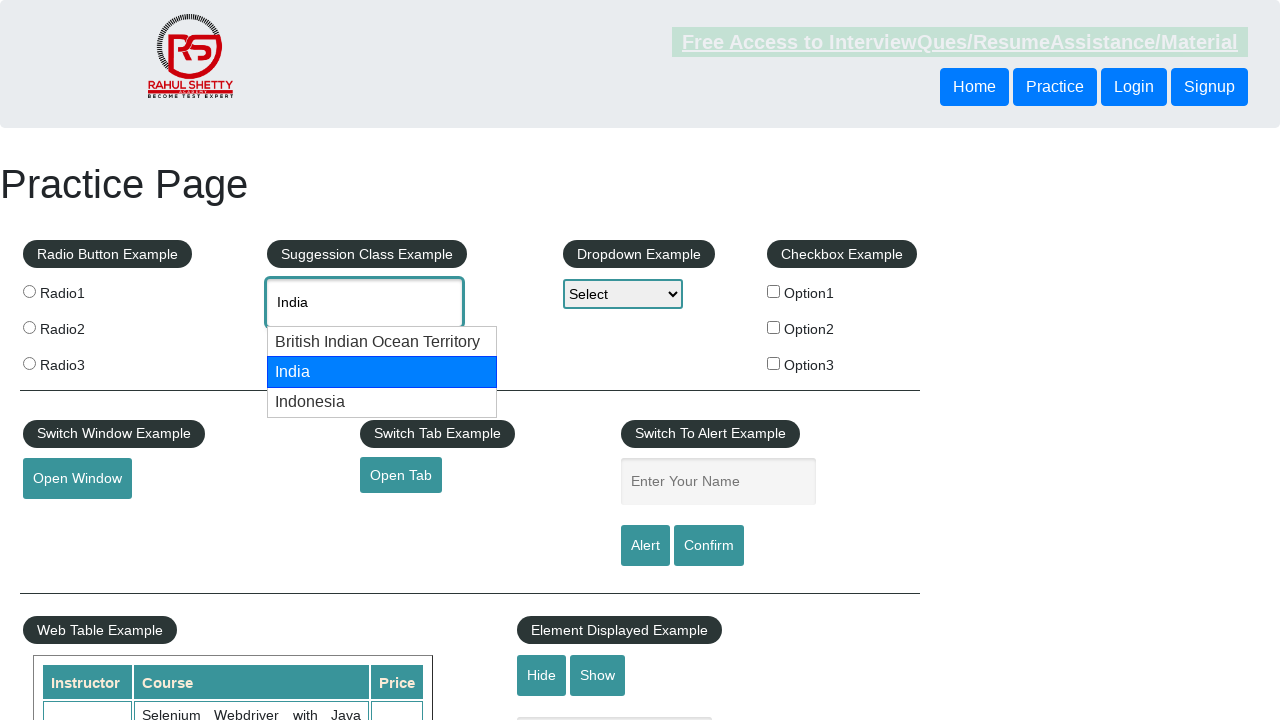

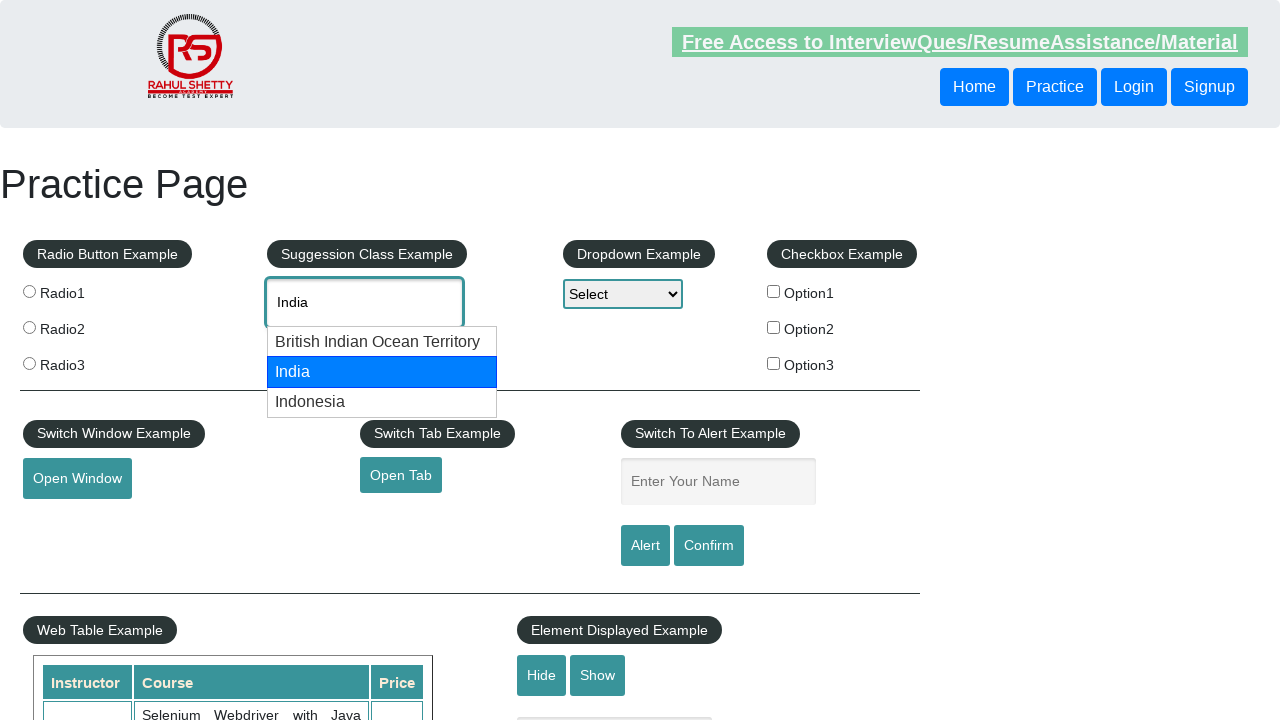